Tests the Merriam-Webster dictionary search functionality by searching for "QA" and verifying the definition shows "quality assurance"

Starting URL: https://www.merriam-webster.com/

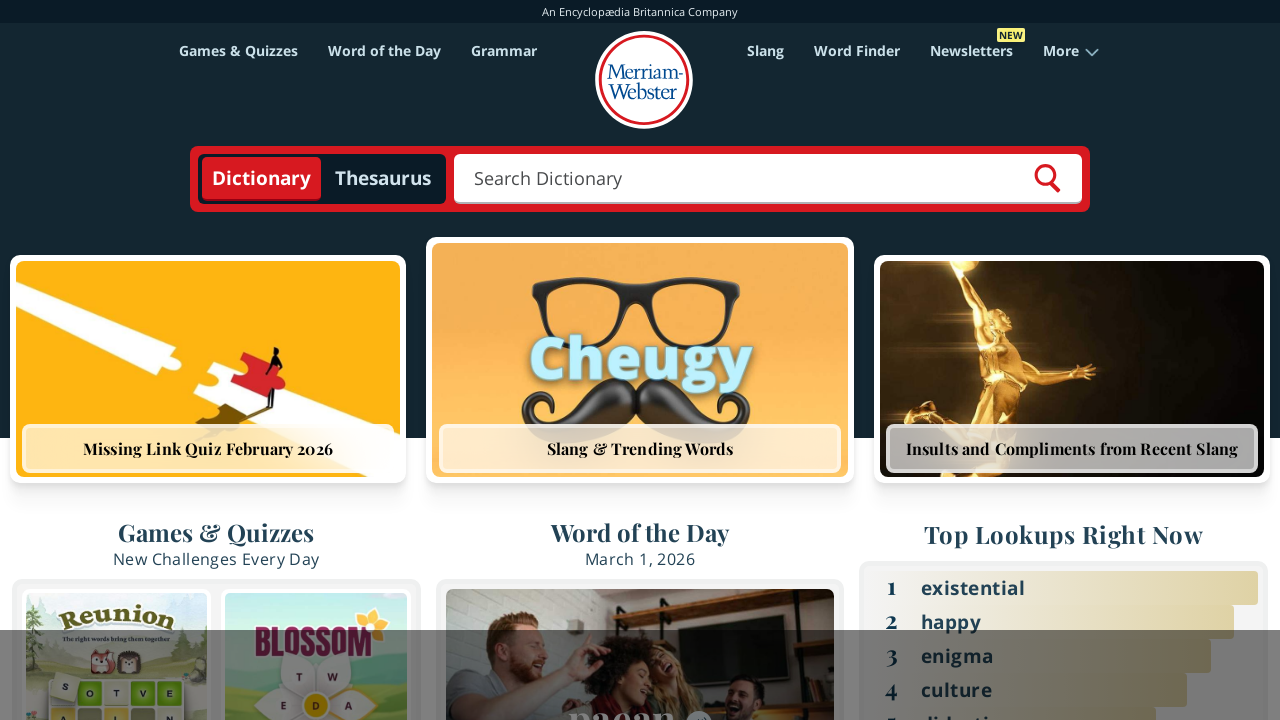

Filled search field with 'QA' on #home-search-term
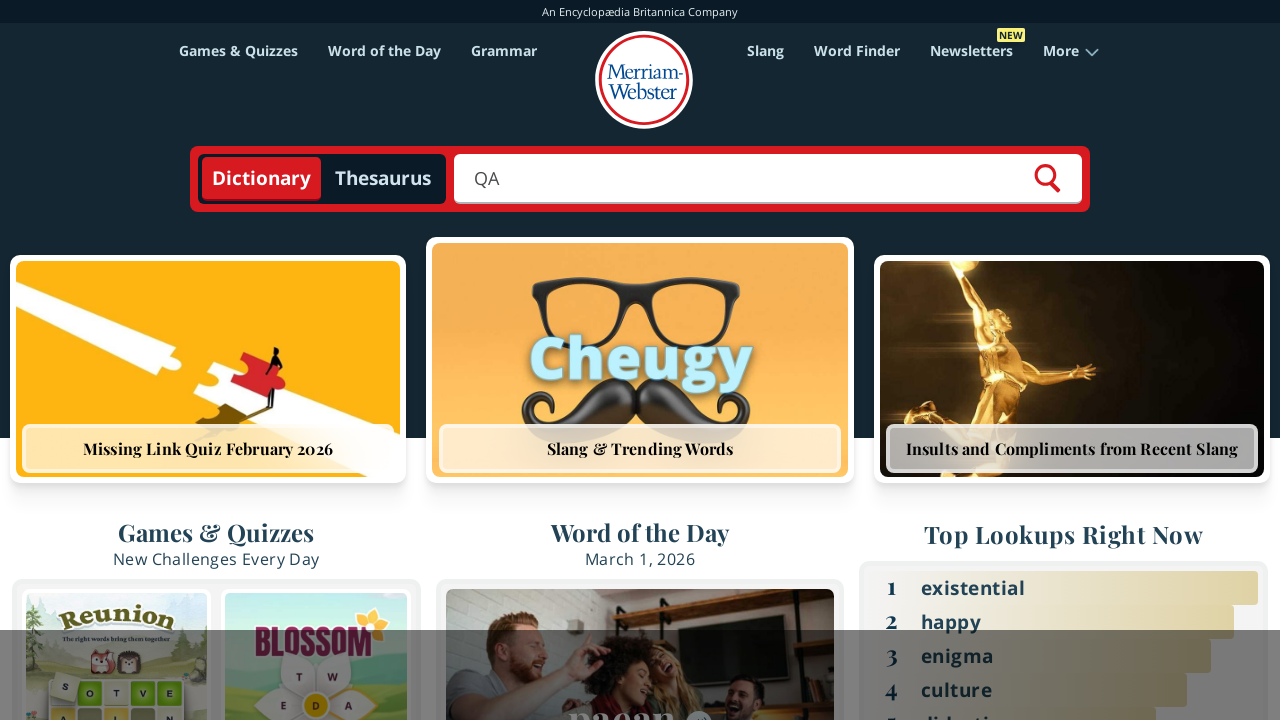

Pressed Enter to search for 'QA' on #home-search-term
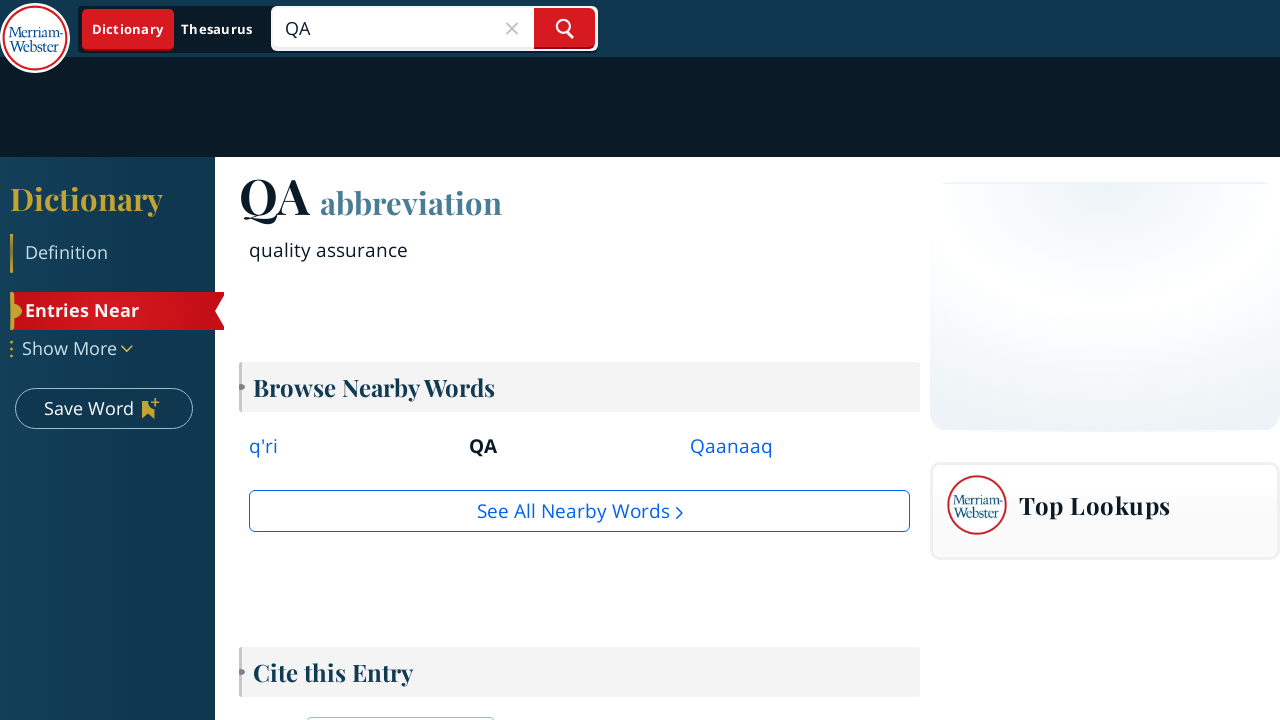

Definition result loaded showing quality assurance definition
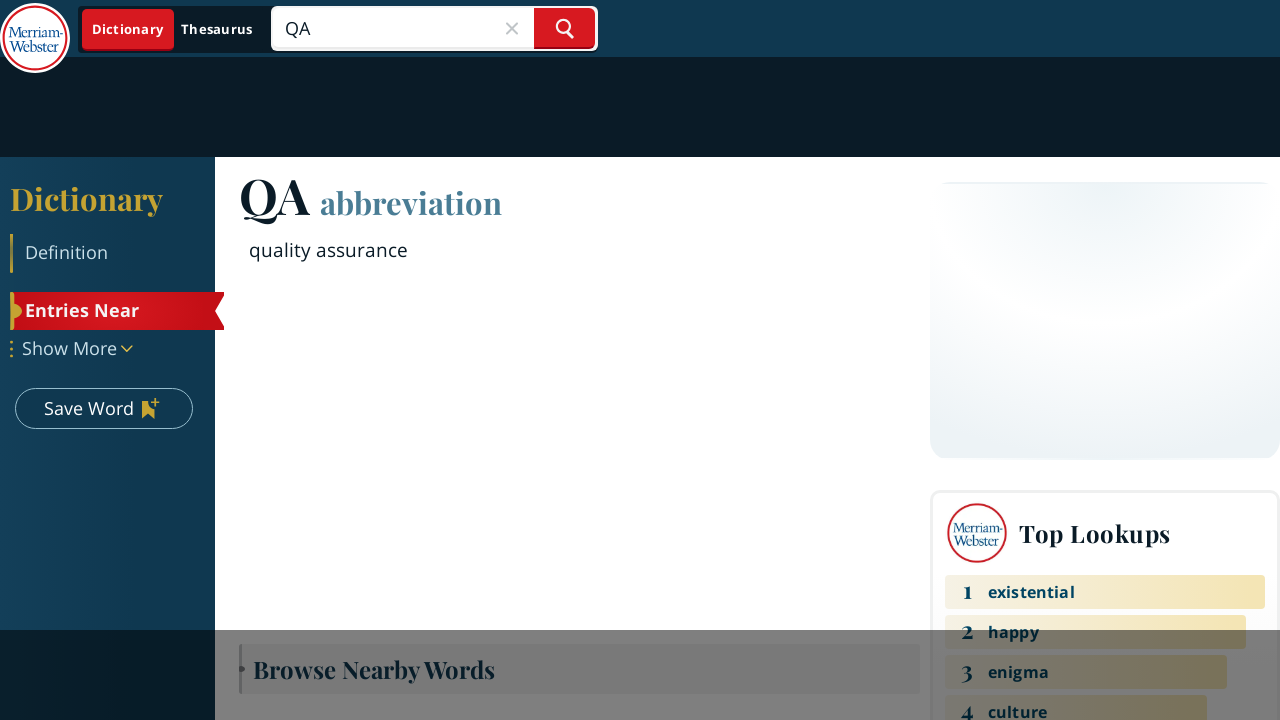

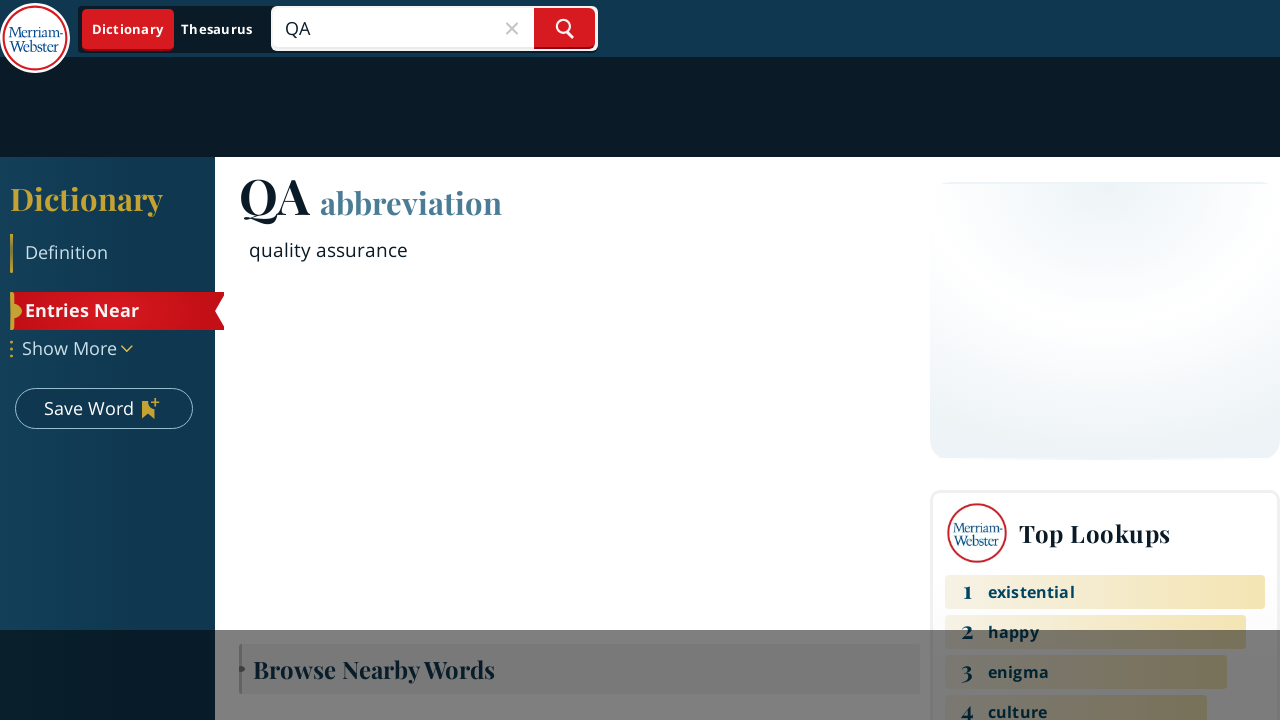